Navigates to the Automation Exercise homepage and waits for it to load

Starting URL: https://automationexercise.com/

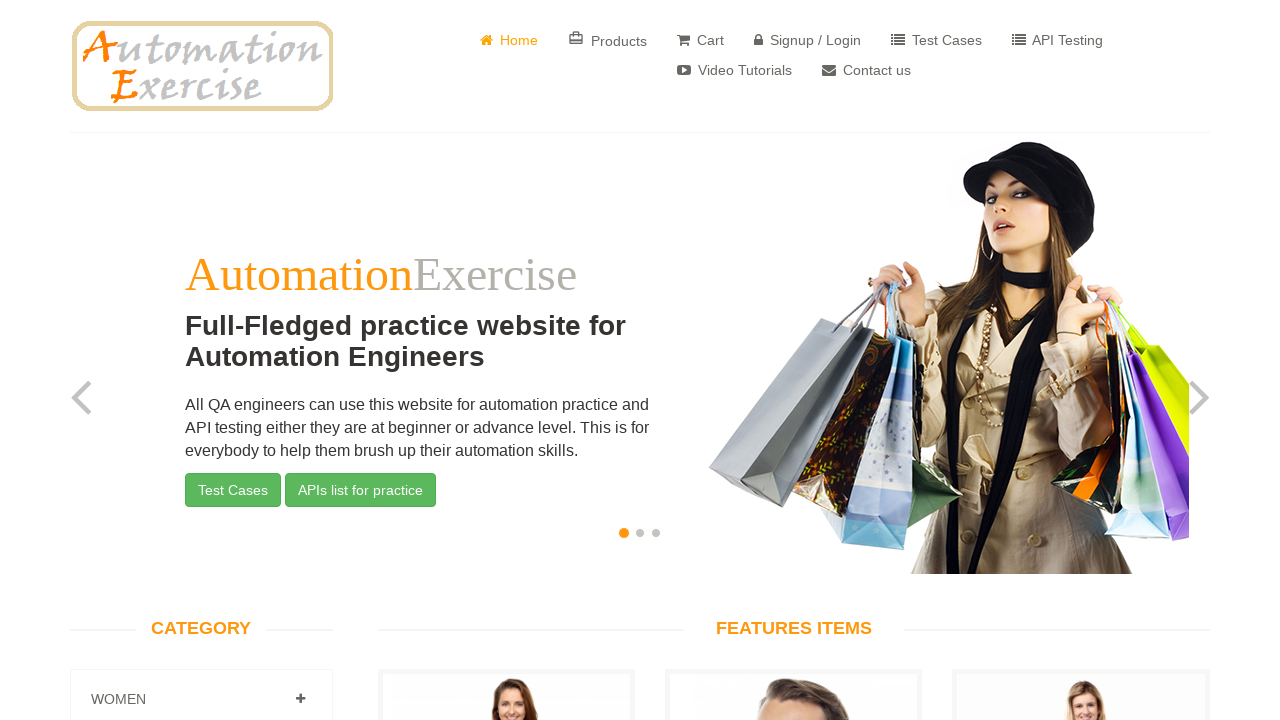

Navigated to Automation Exercise homepage
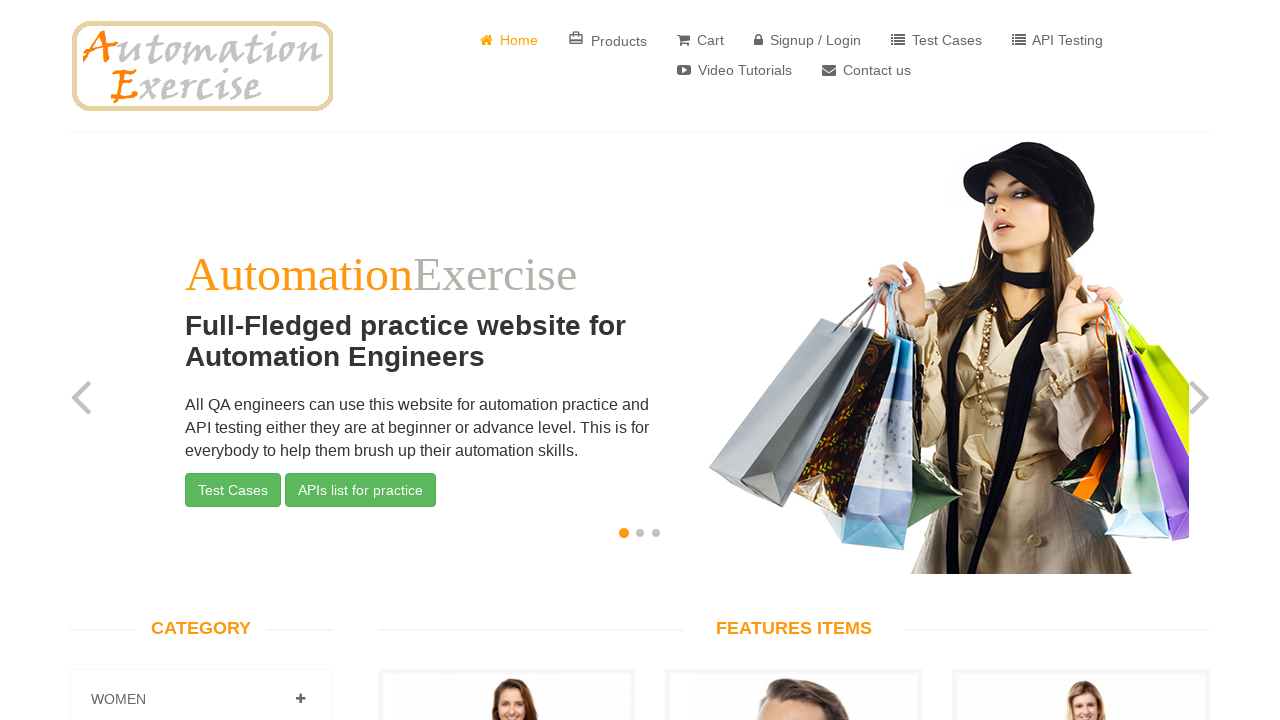

Waited for homepage to load (DOM content loaded)
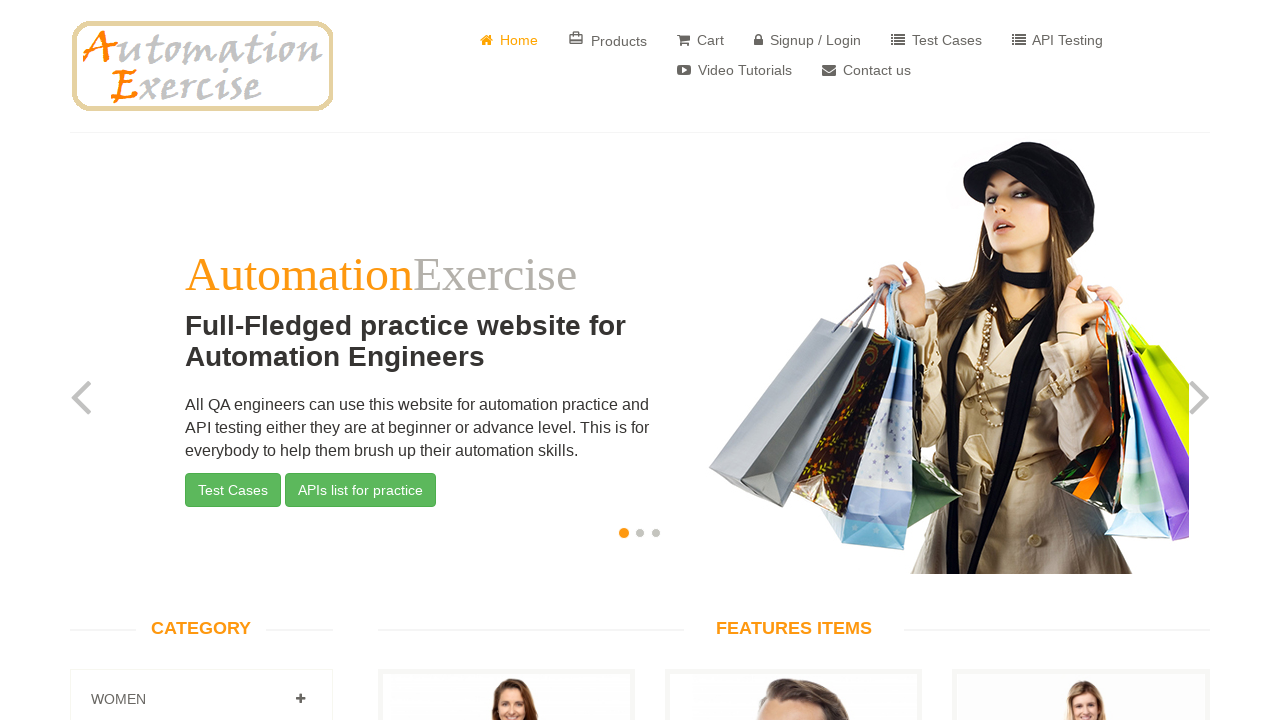

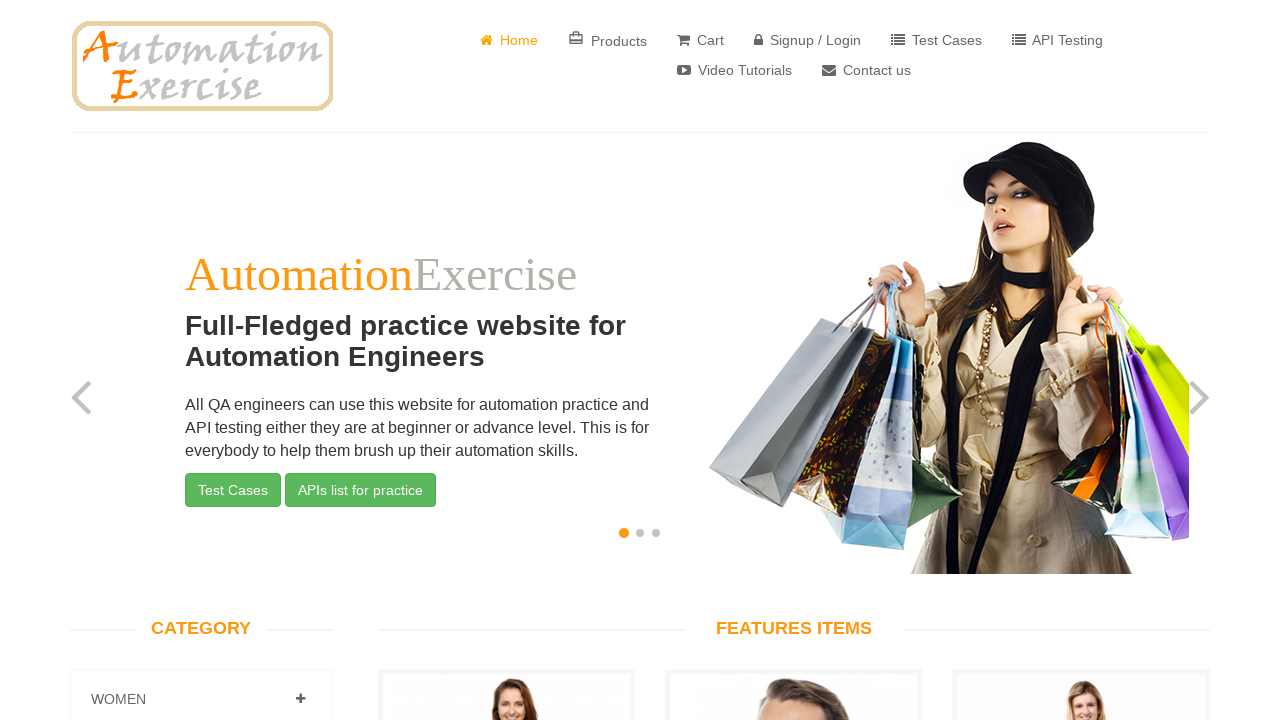